Tests dynamic loading page by clicking start button and waiting for "Hello World!" text to appear

Starting URL: https://automationfc.github.io/dynamic-loading/

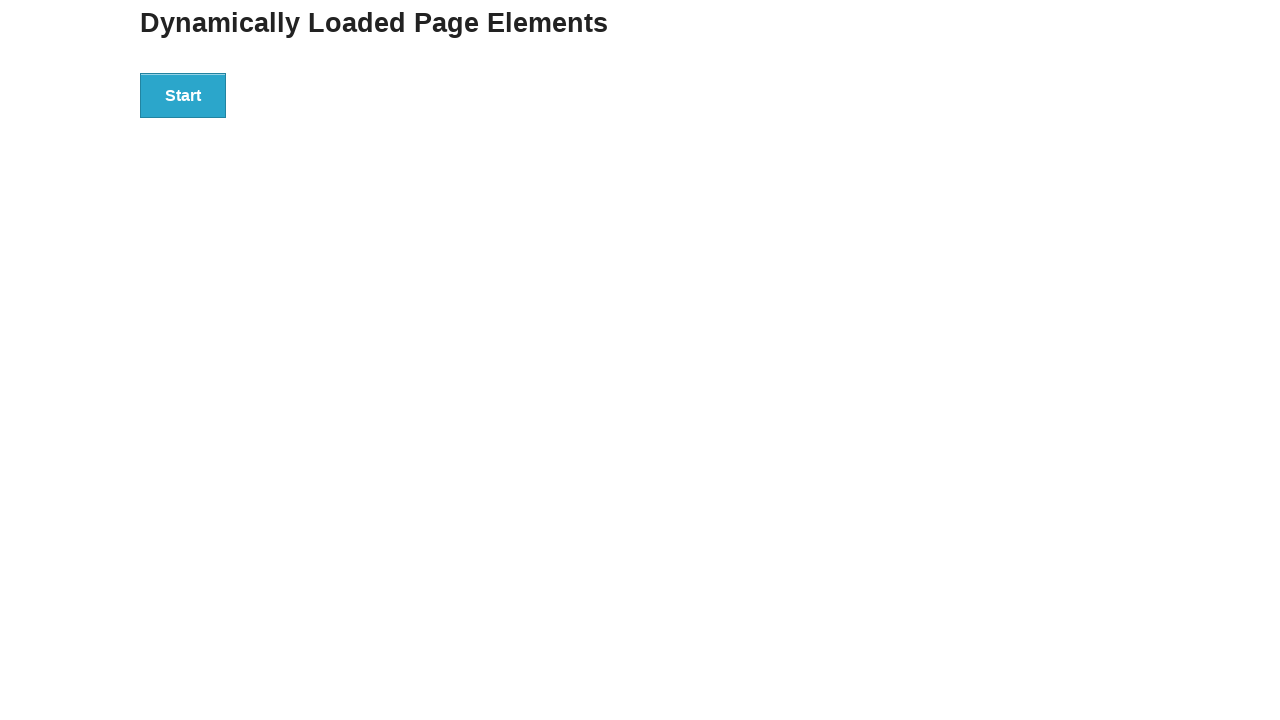

Clicked start button to trigger dynamic loading at (183, 95) on div#start>button
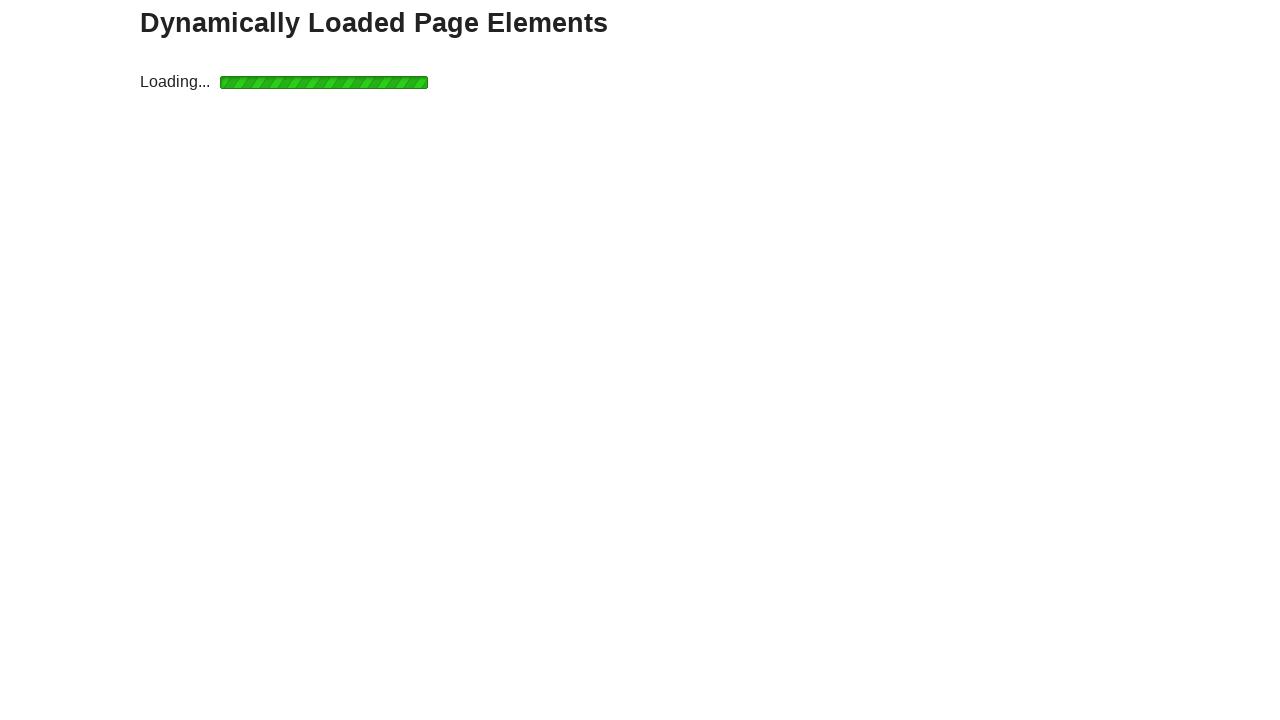

Hello World! text appeared after dynamic loading completed
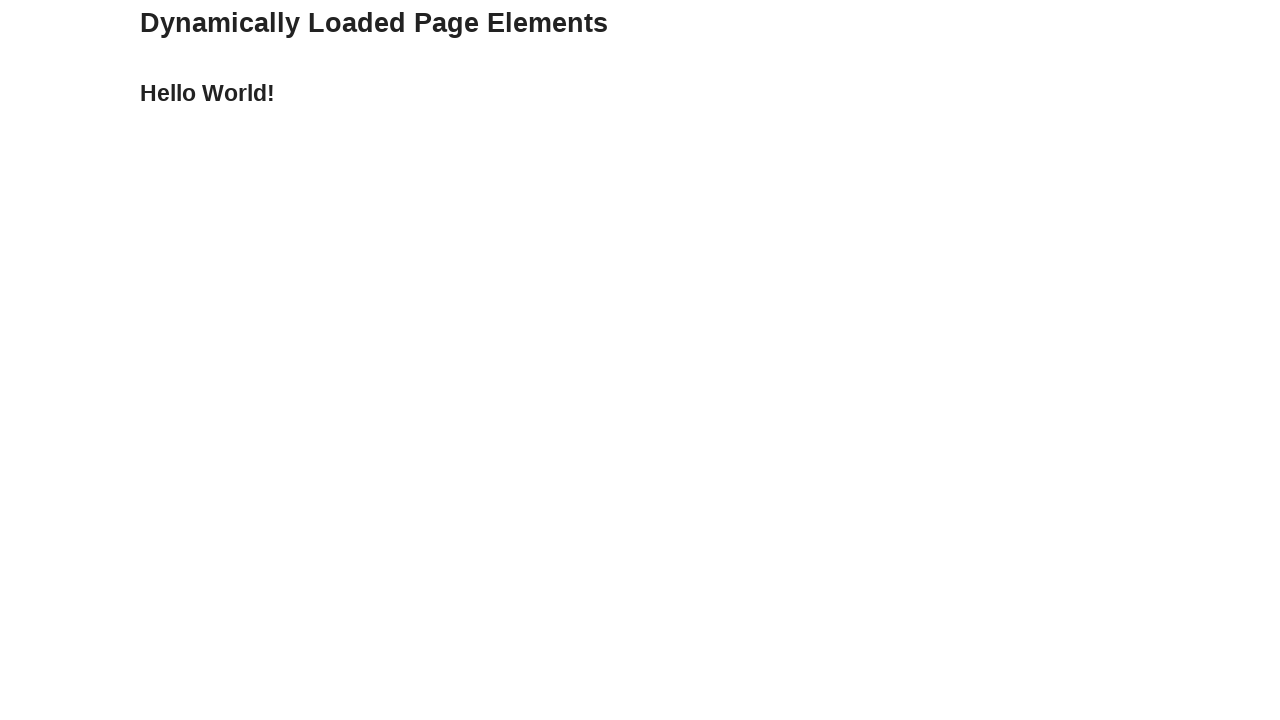

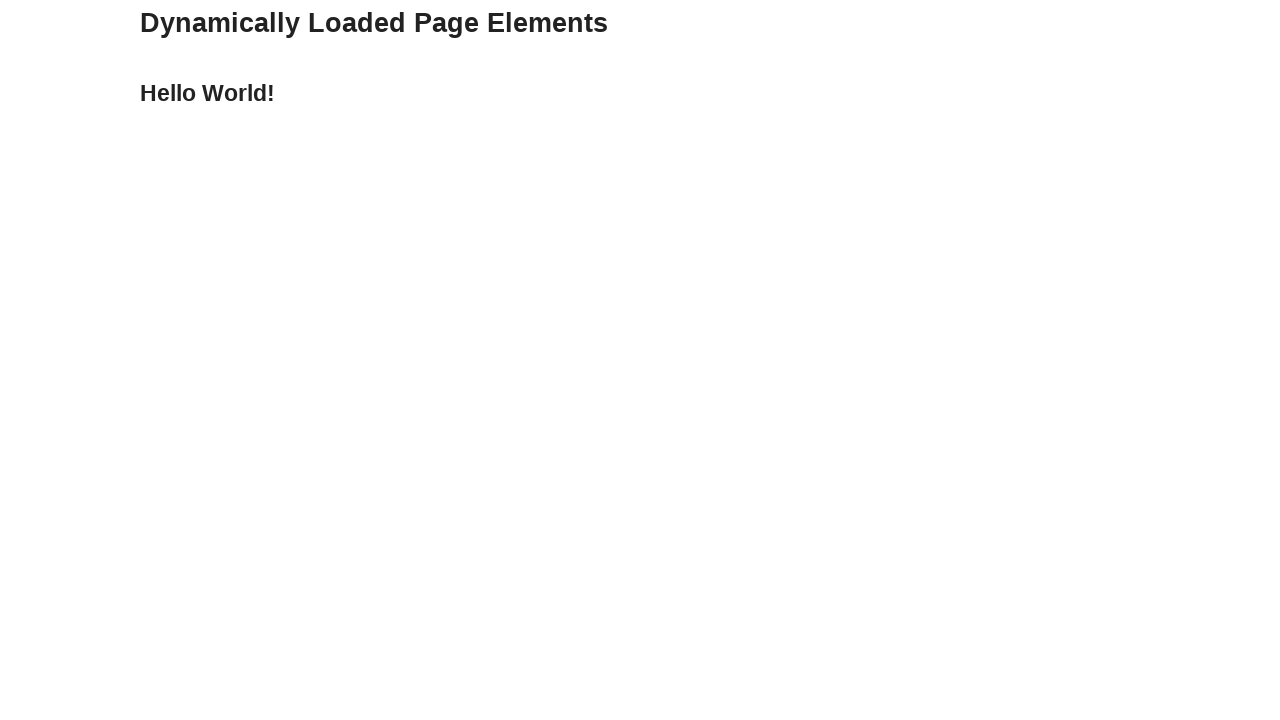